Tests selecting a country from a dropdown menu on a test automation practice site by choosing "India" from the country dropdown.

Starting URL: https://testautomationpractice.blogspot.com/

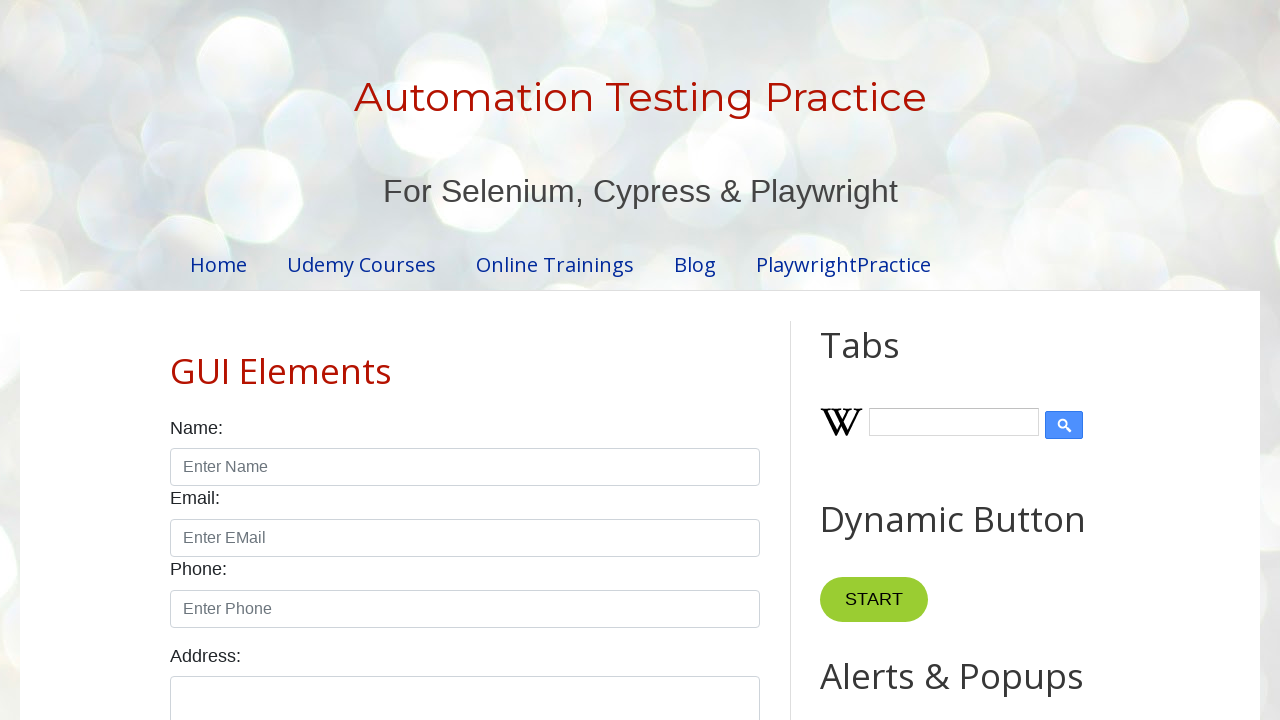

Navigated to test automation practice site
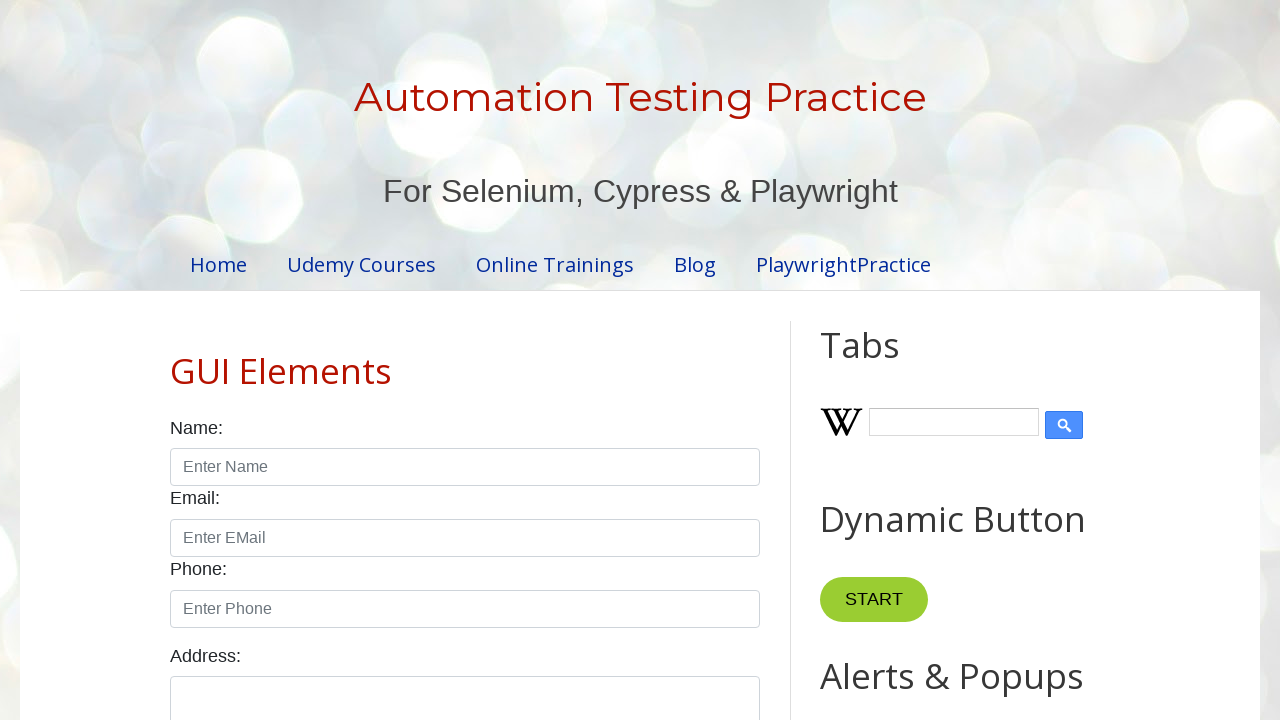

Selected 'India' from the country dropdown on select#country
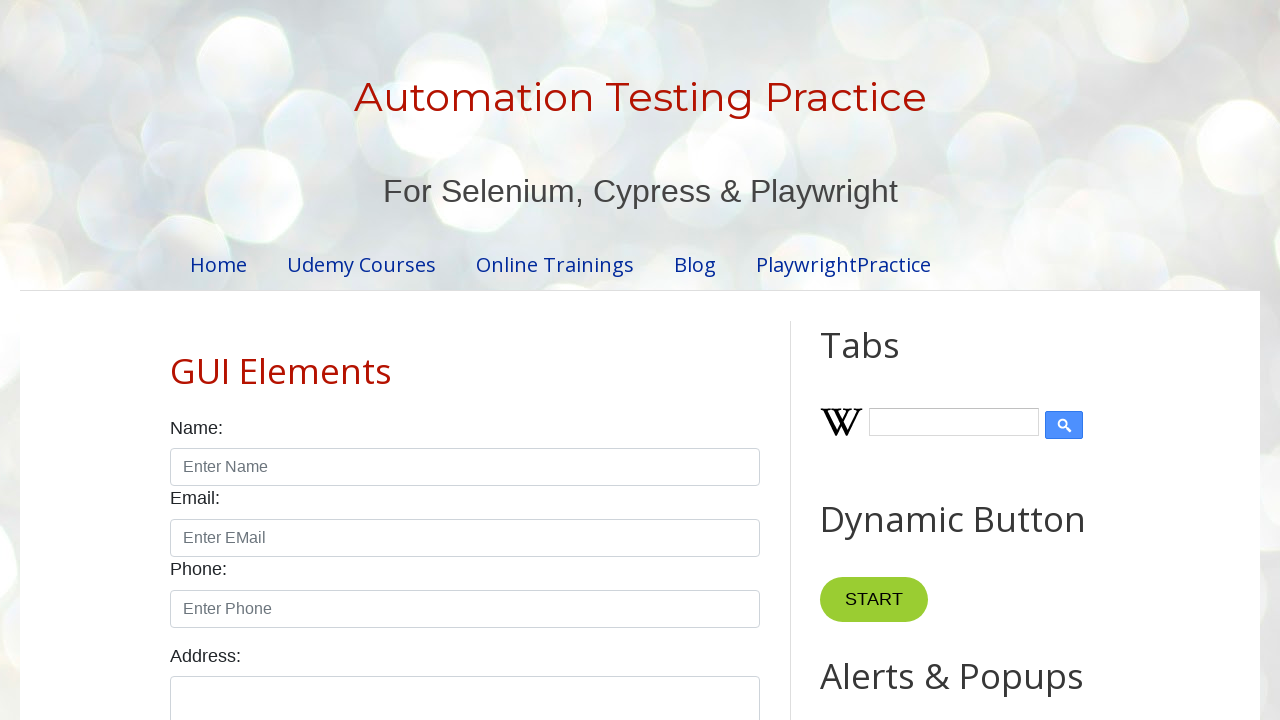

Verified that 'India' was successfully selected in the dropdown
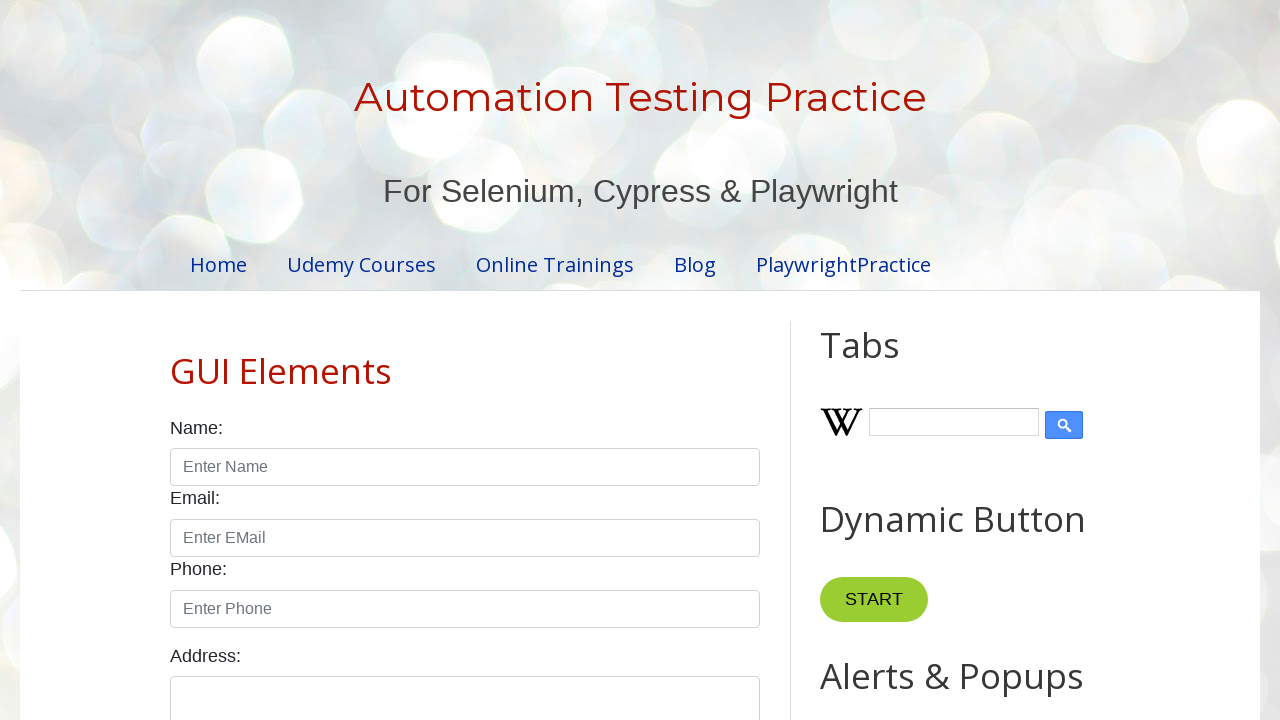

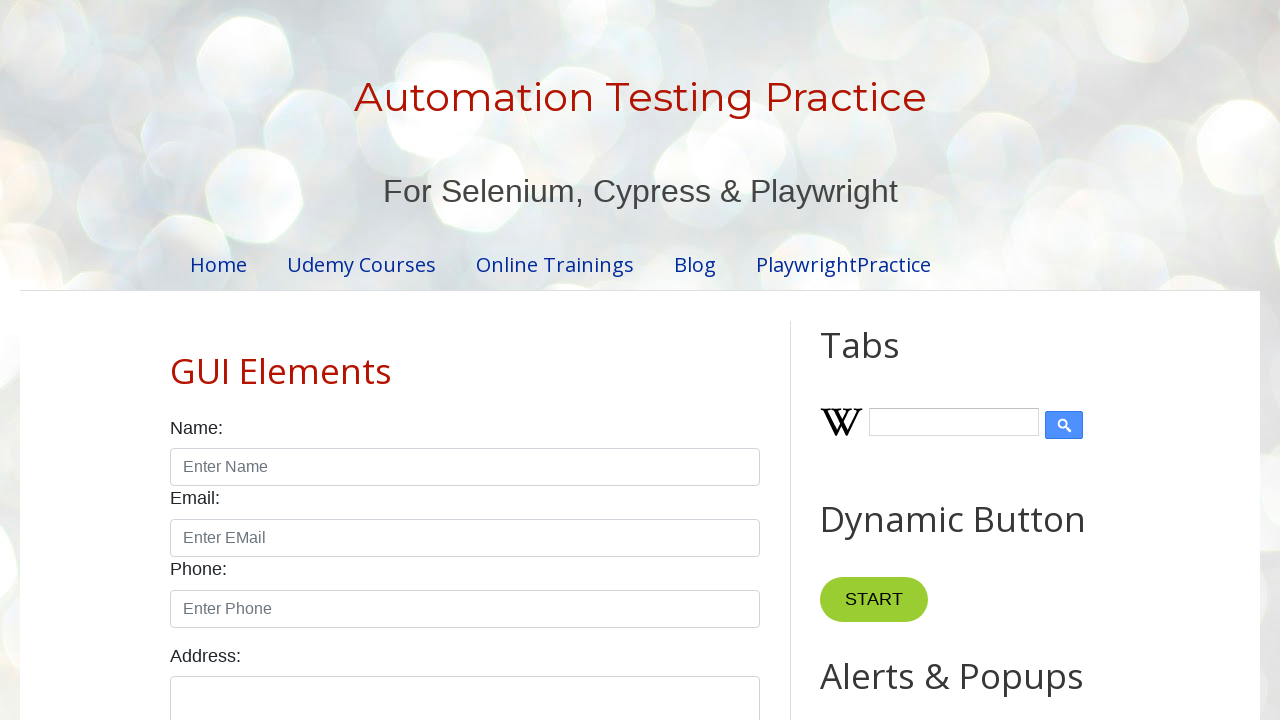